Navigates to the Walla.co.il Israeli news portal homepage

Starting URL: https://www.walla.co.il

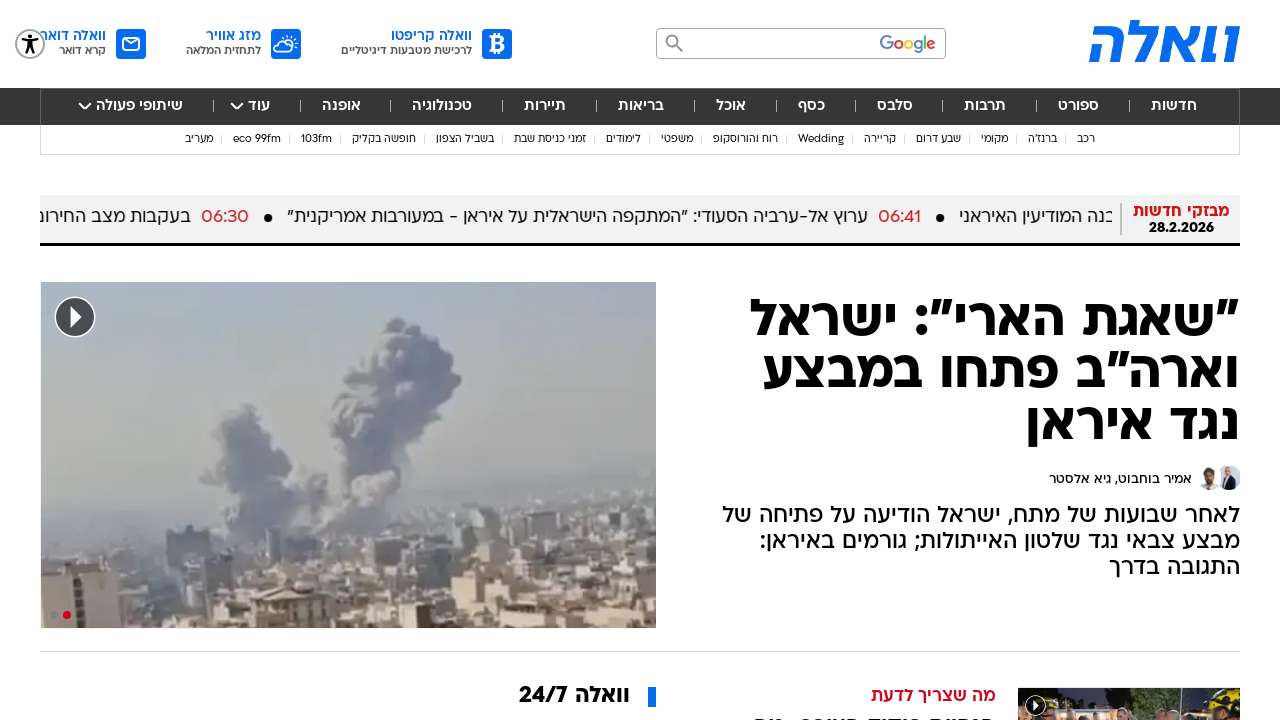

Waited for Walla.co.il homepage to load (domcontentloaded state)
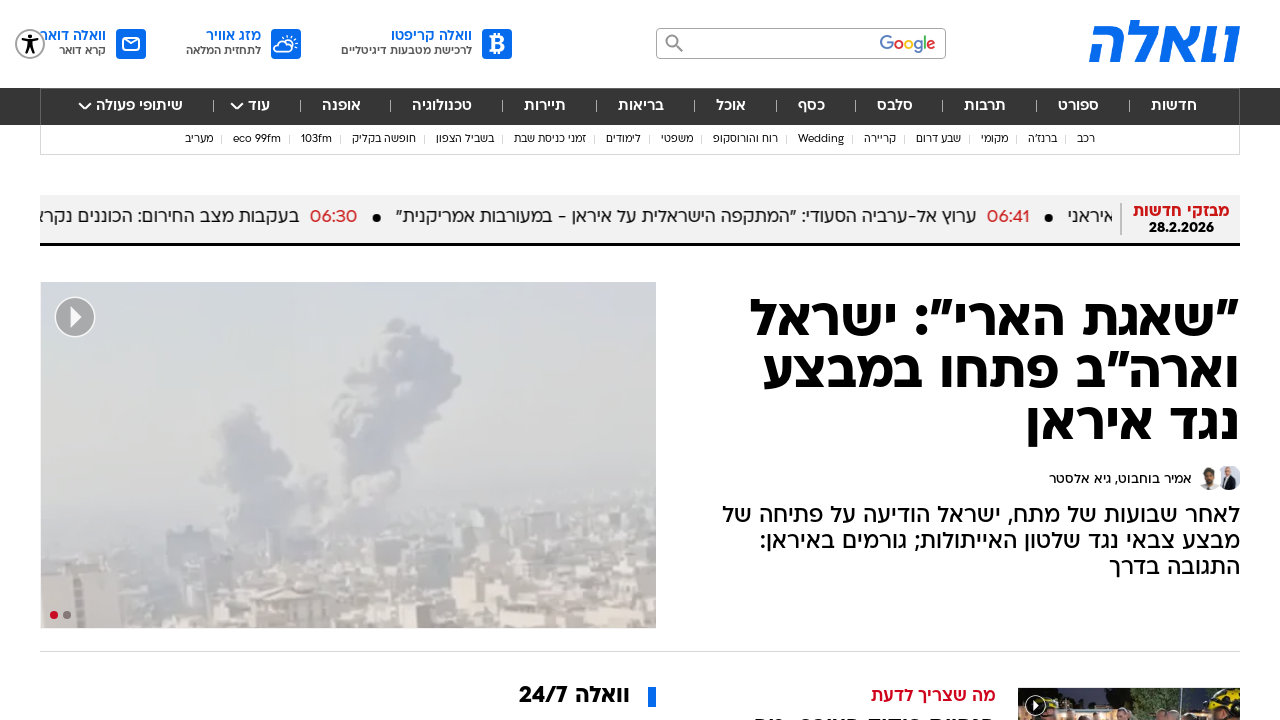

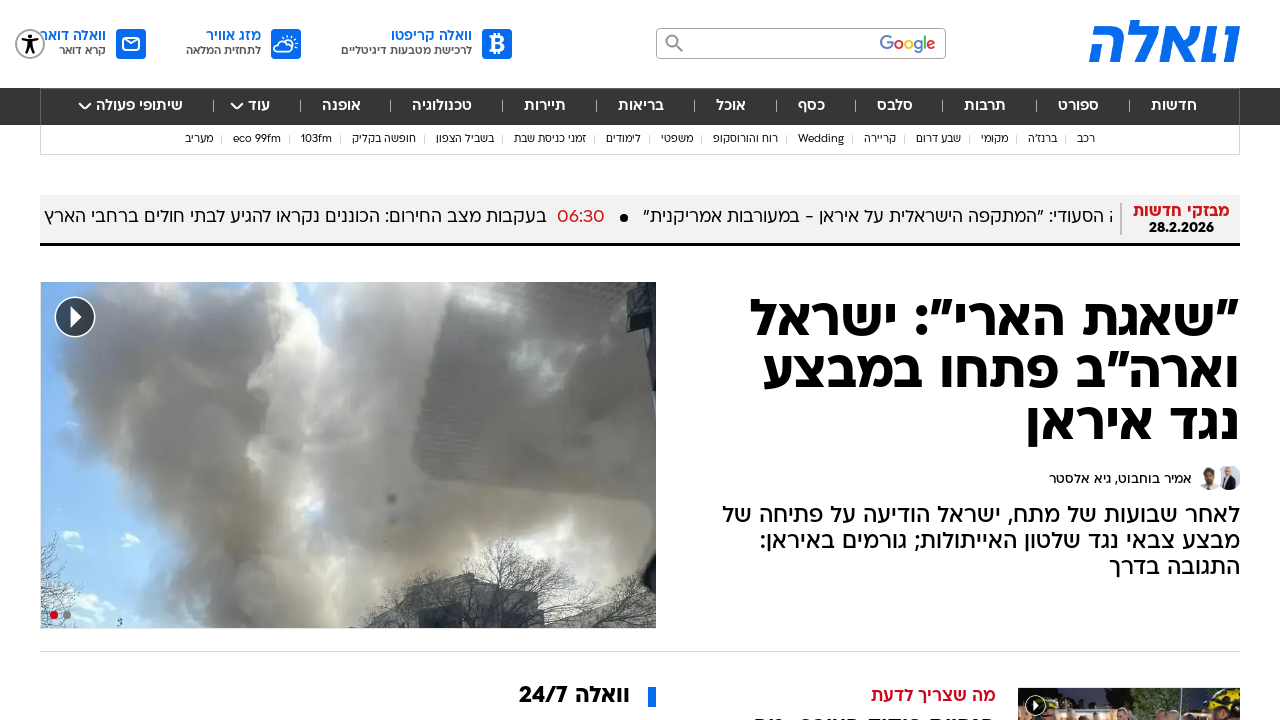